Tests checkbox handling by selecting the last three checkboxes on a test automation practice page

Starting URL: https://testautomationpractice.blogspot.com/

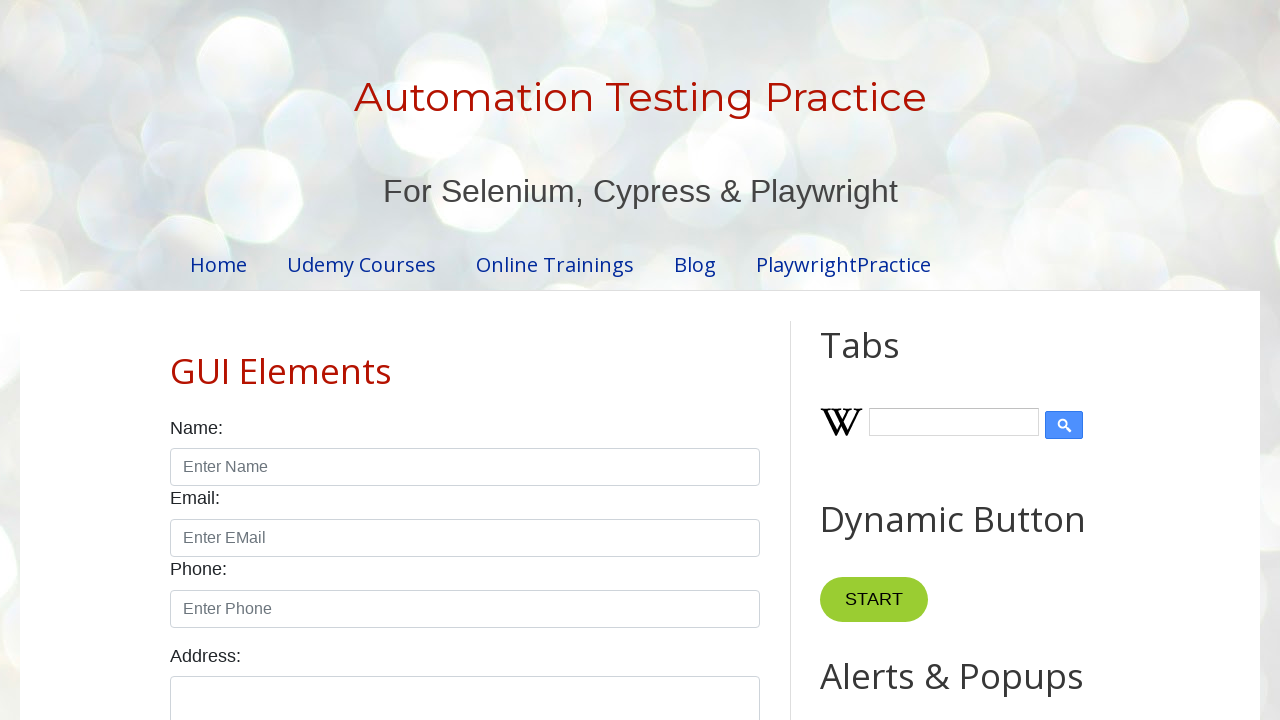

Waited for checkboxes to load on the page
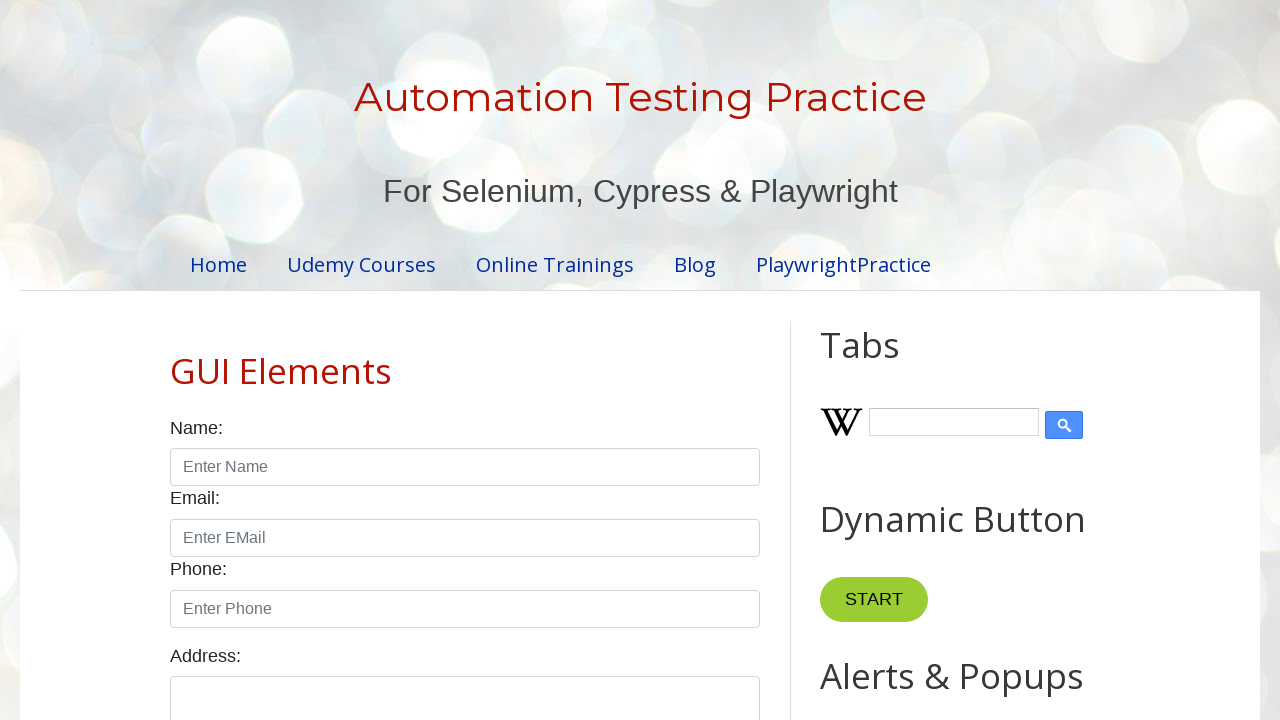

Located all checkboxes on the page
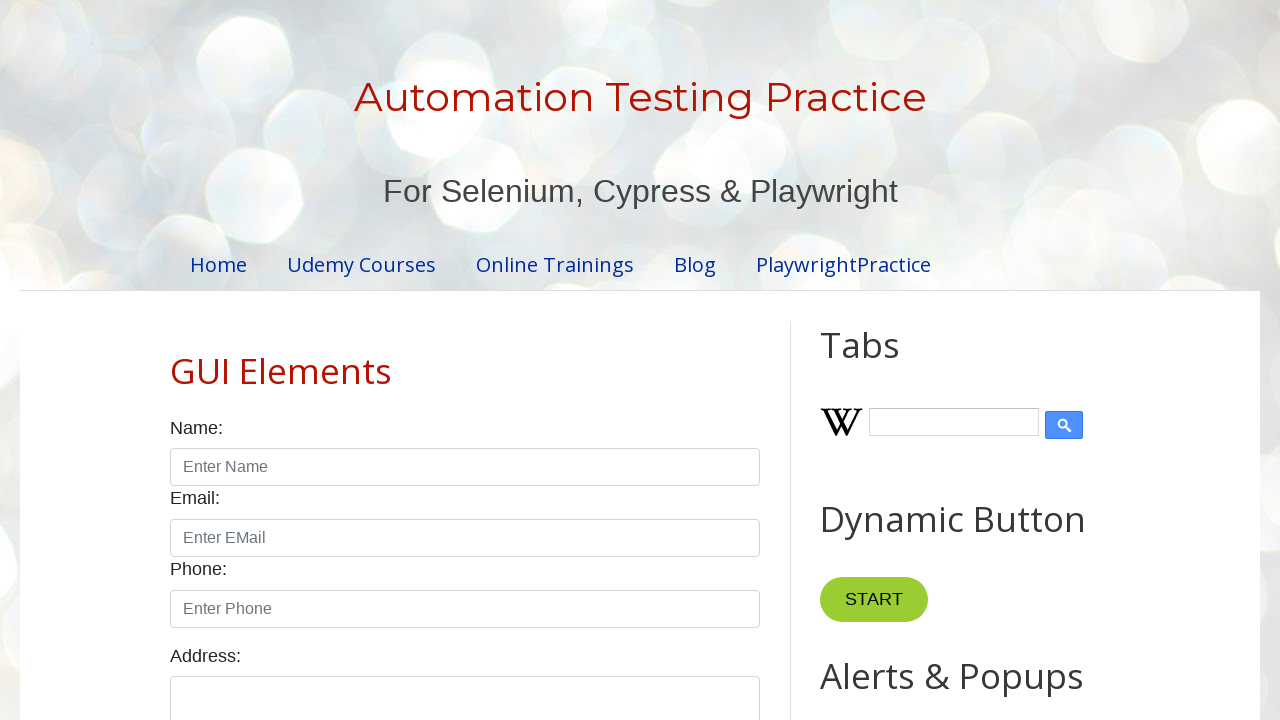

Counted total checkboxes: 7
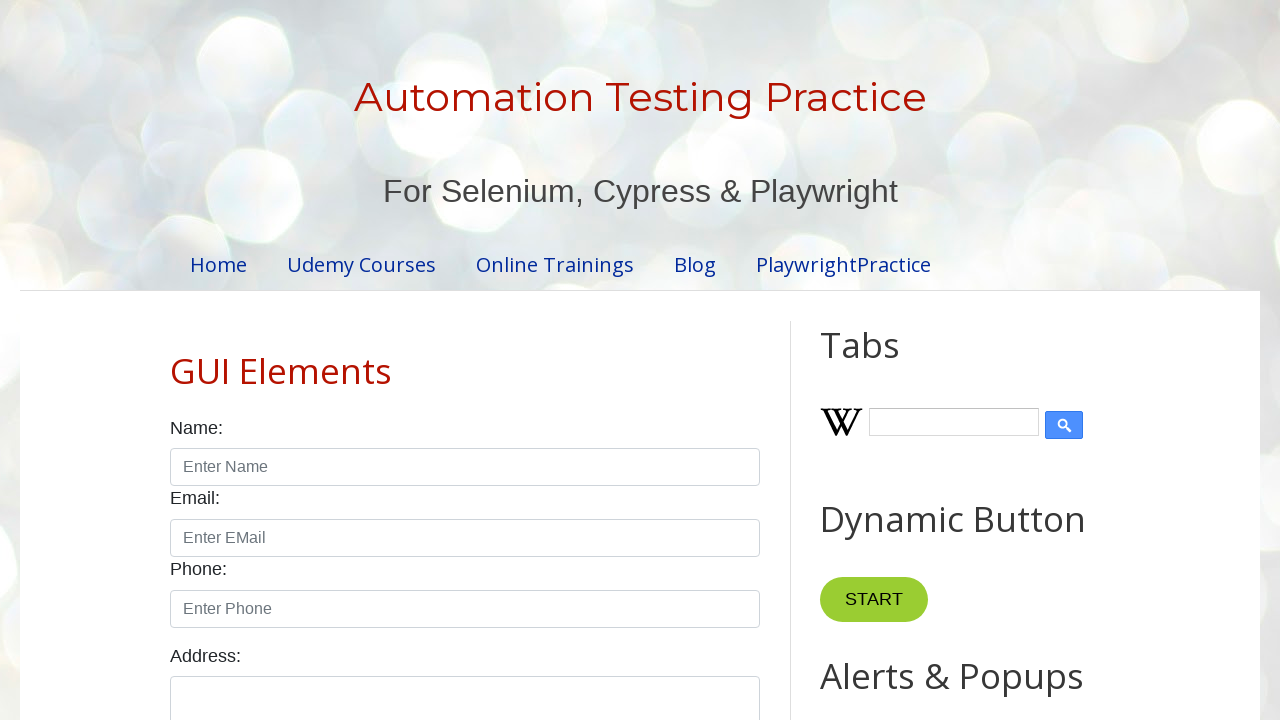

Selected checkbox at index 4 (one of the last 3 checkboxes) at (604, 360) on input.form-check-input[type='checkbox'] >> nth=4
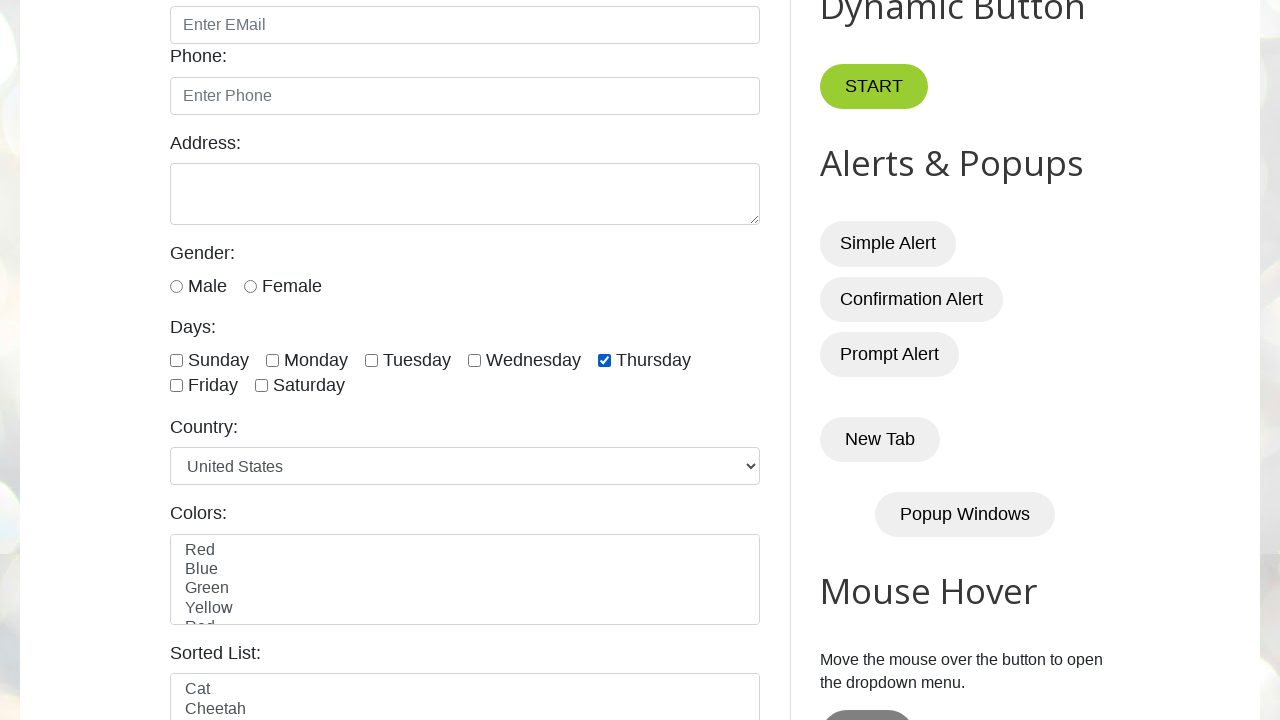

Selected checkbox at index 5 (one of the last 3 checkboxes) at (176, 386) on input.form-check-input[type='checkbox'] >> nth=5
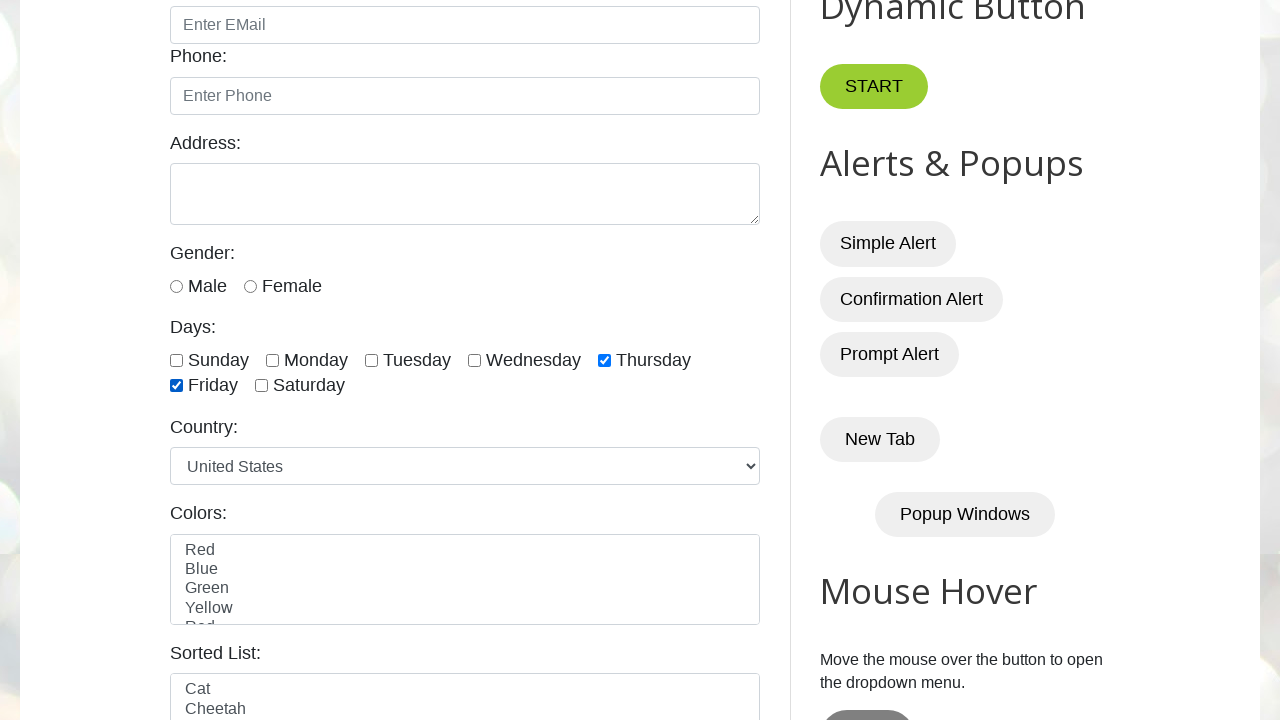

Selected checkbox at index 6 (one of the last 3 checkboxes) at (262, 386) on input.form-check-input[type='checkbox'] >> nth=6
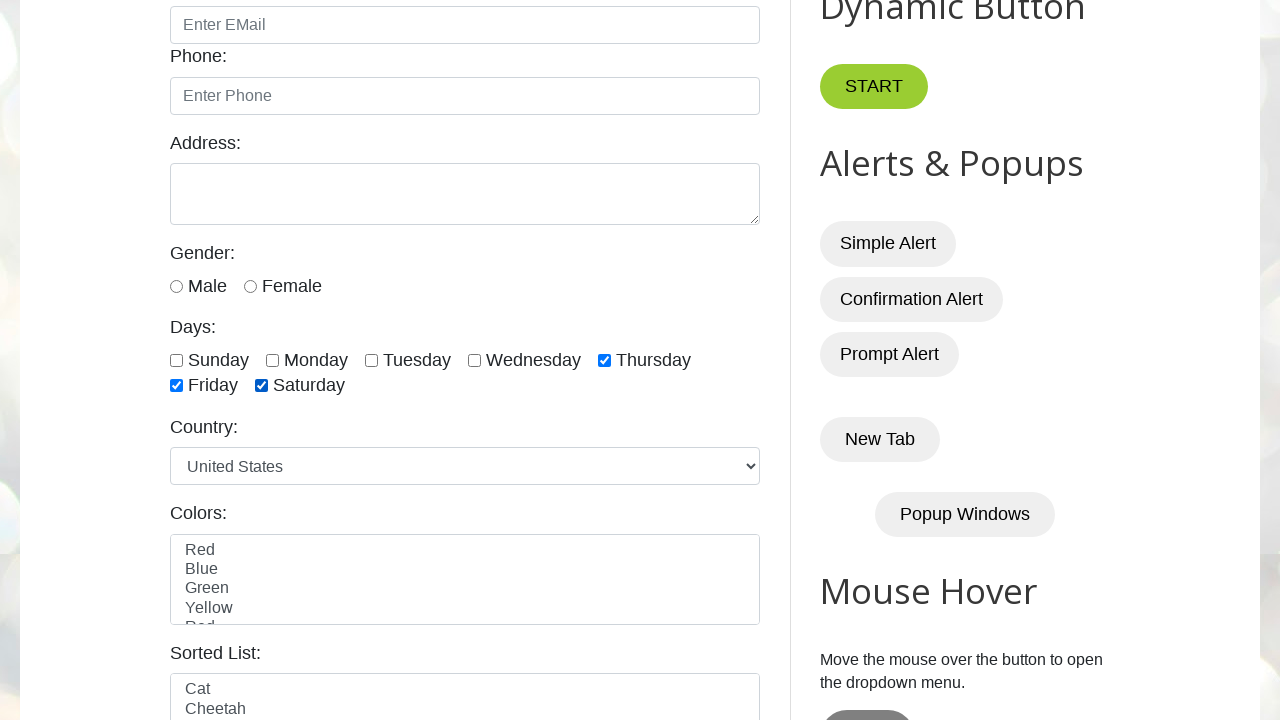

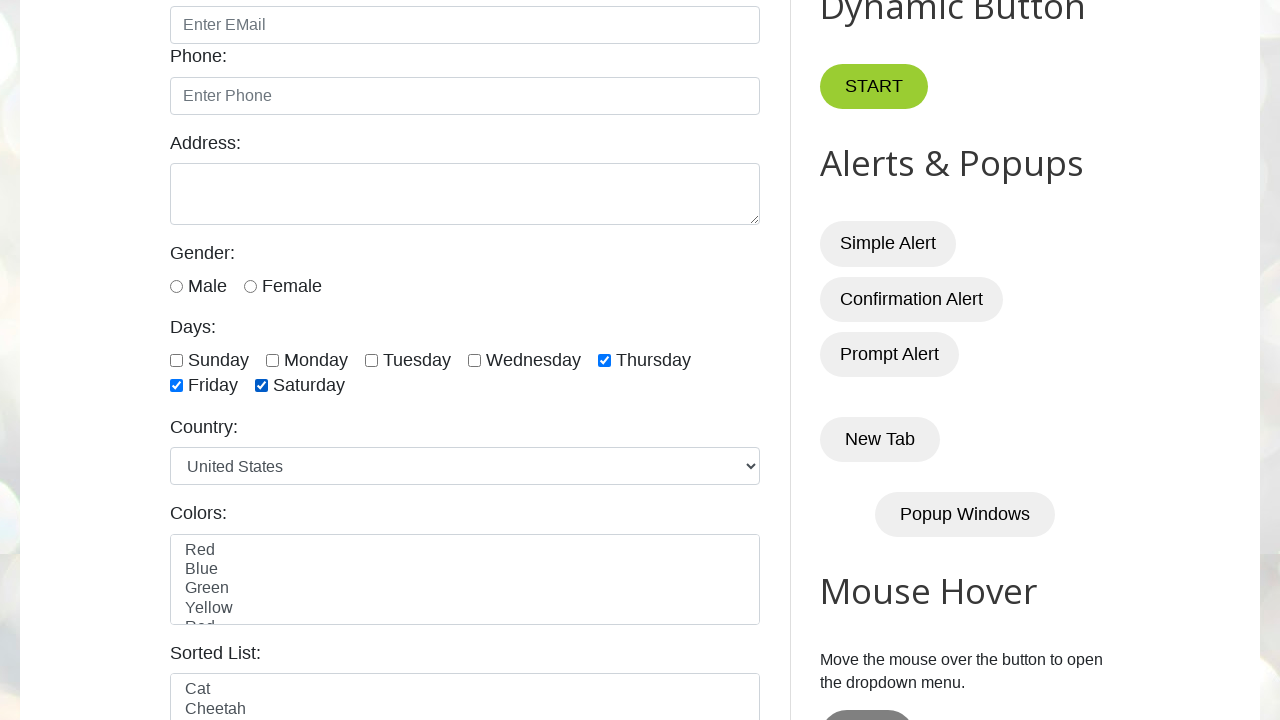